Completes a browser automation challenge by clicking start, extracting a UUID and filling it into a form, checking all checkboxes, and clicking a button 10 times.

Starting URL: https://browser-automation-challenges-demo.netlify.app/

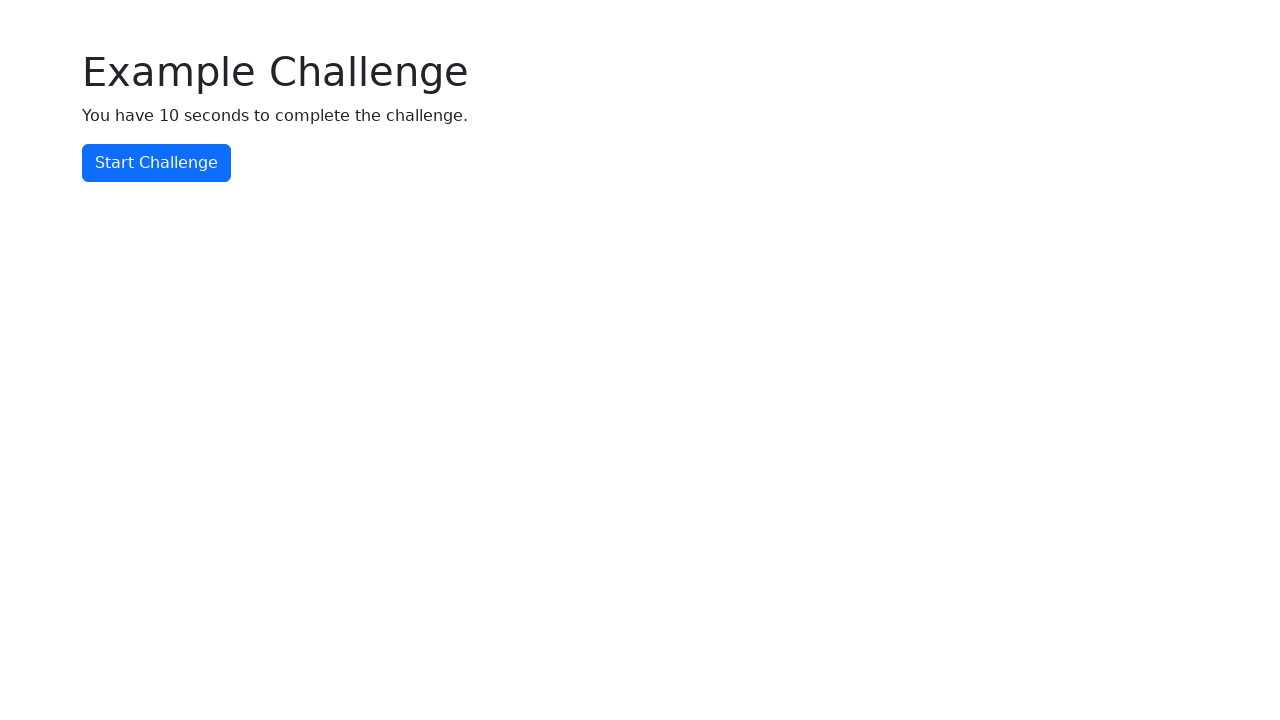

Waited for start challenge button to load
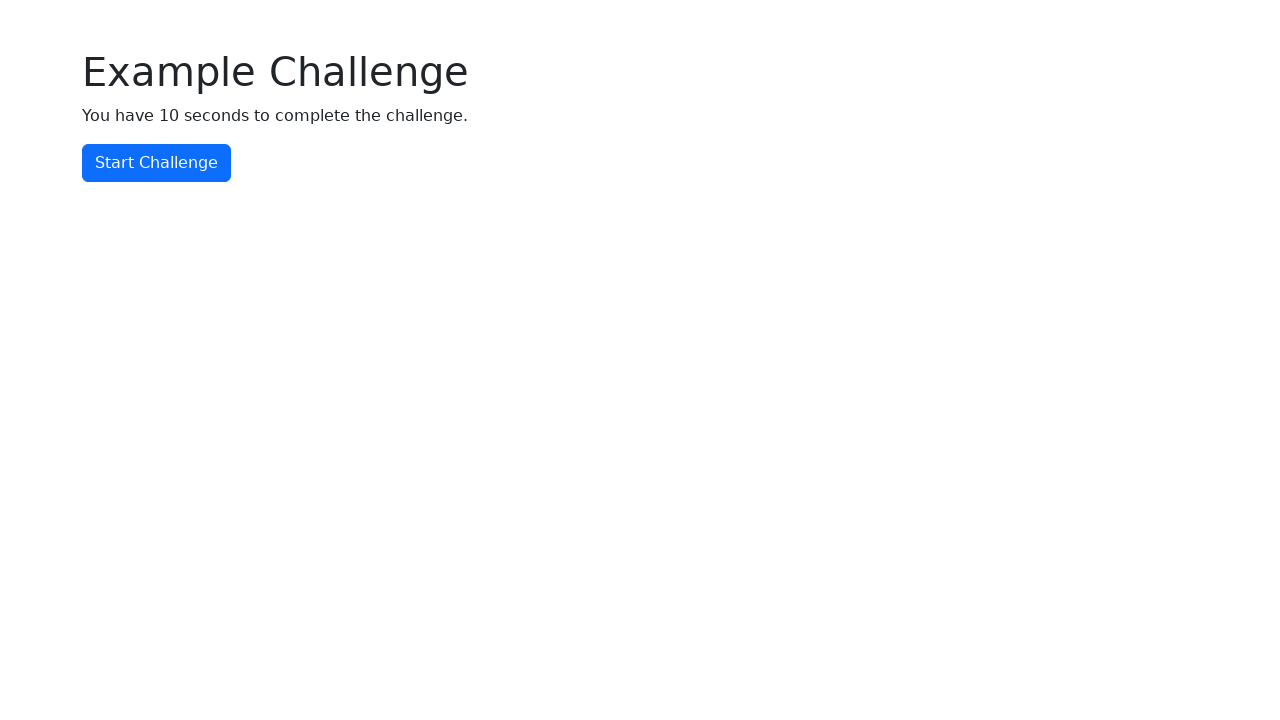

Clicked start challenge button at (156, 163) on #start-challenge
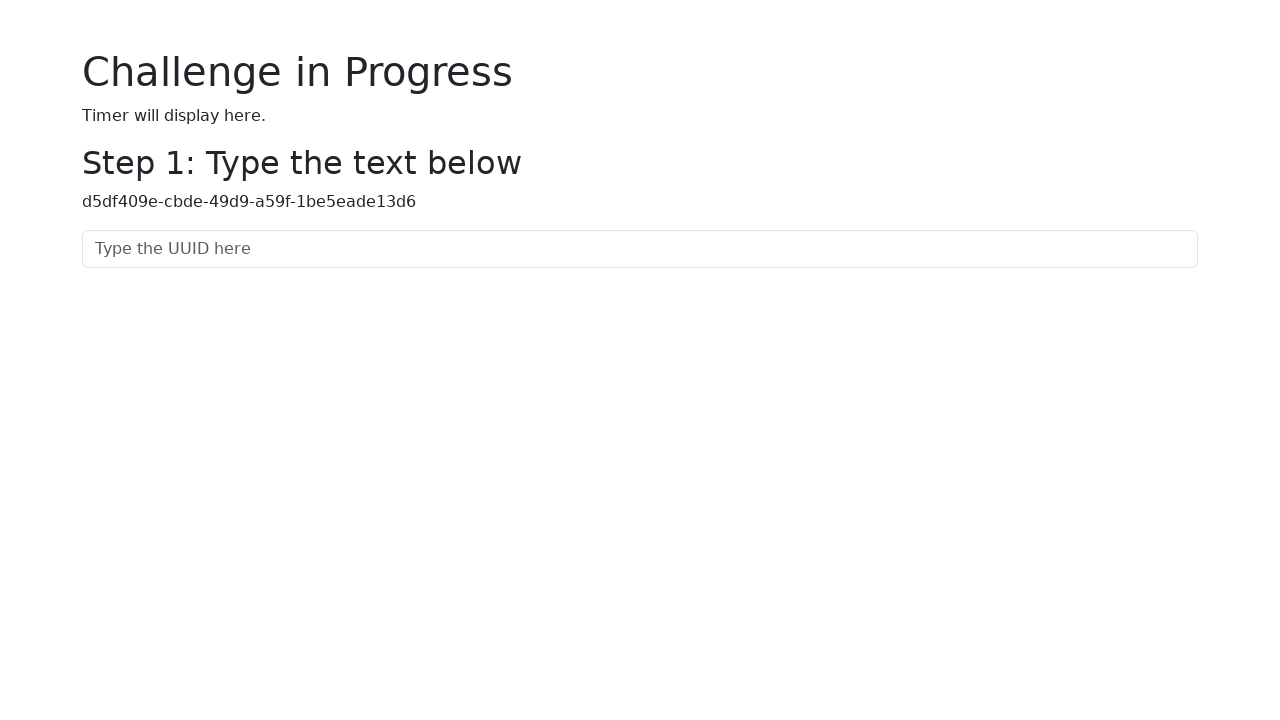

Waited for UUID element to load
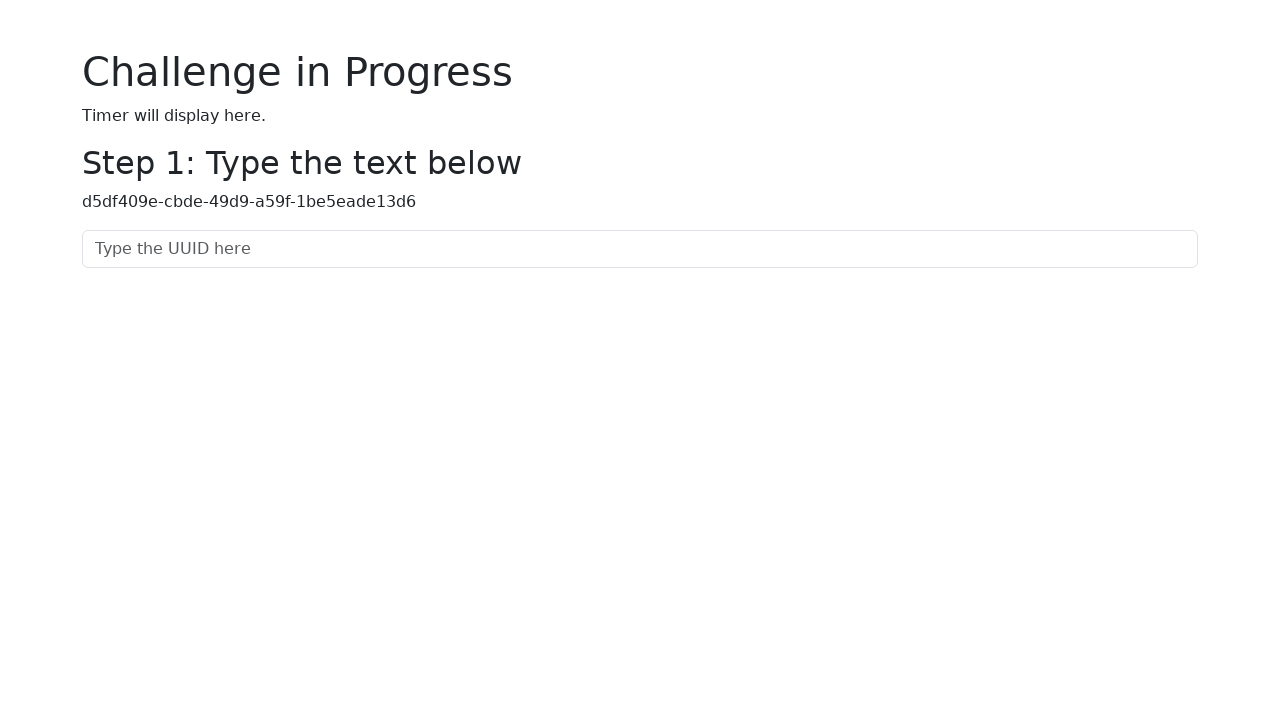

Extracted UUID: d5df409e-cbde-49d9-a59f-1be5eade13d6
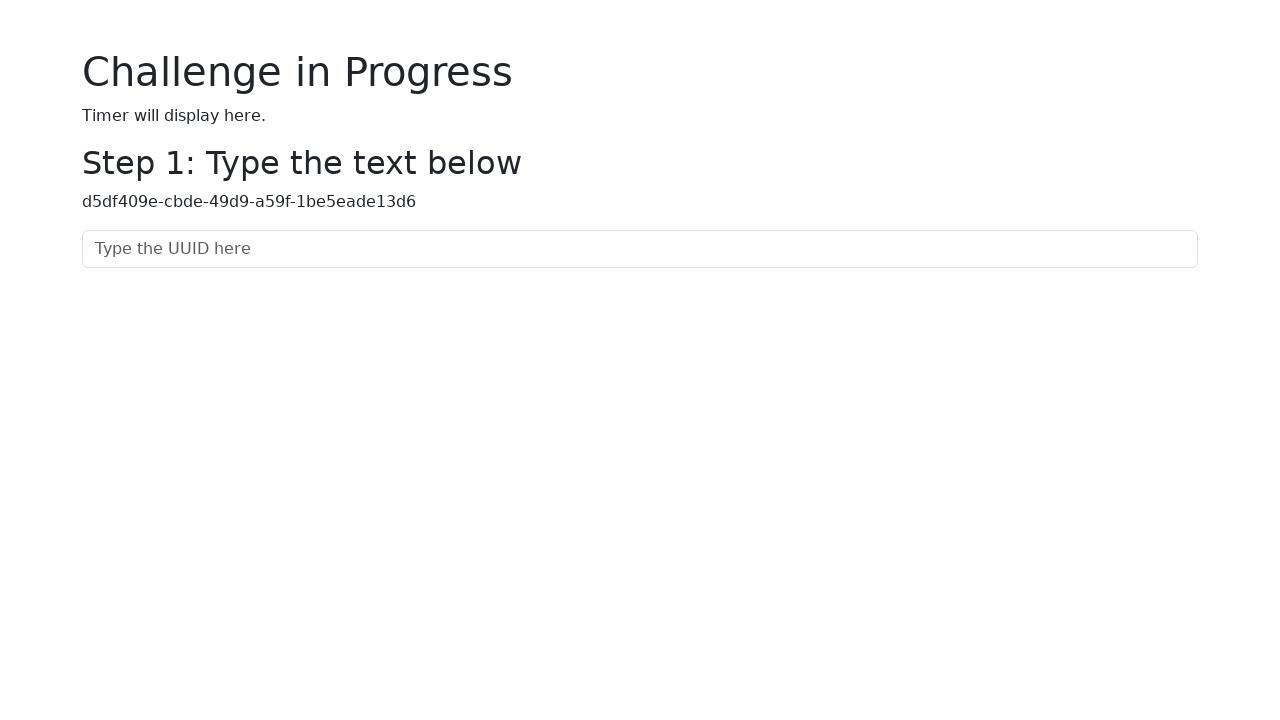

Filled UUID input field with extracted UUID on #uuid-input
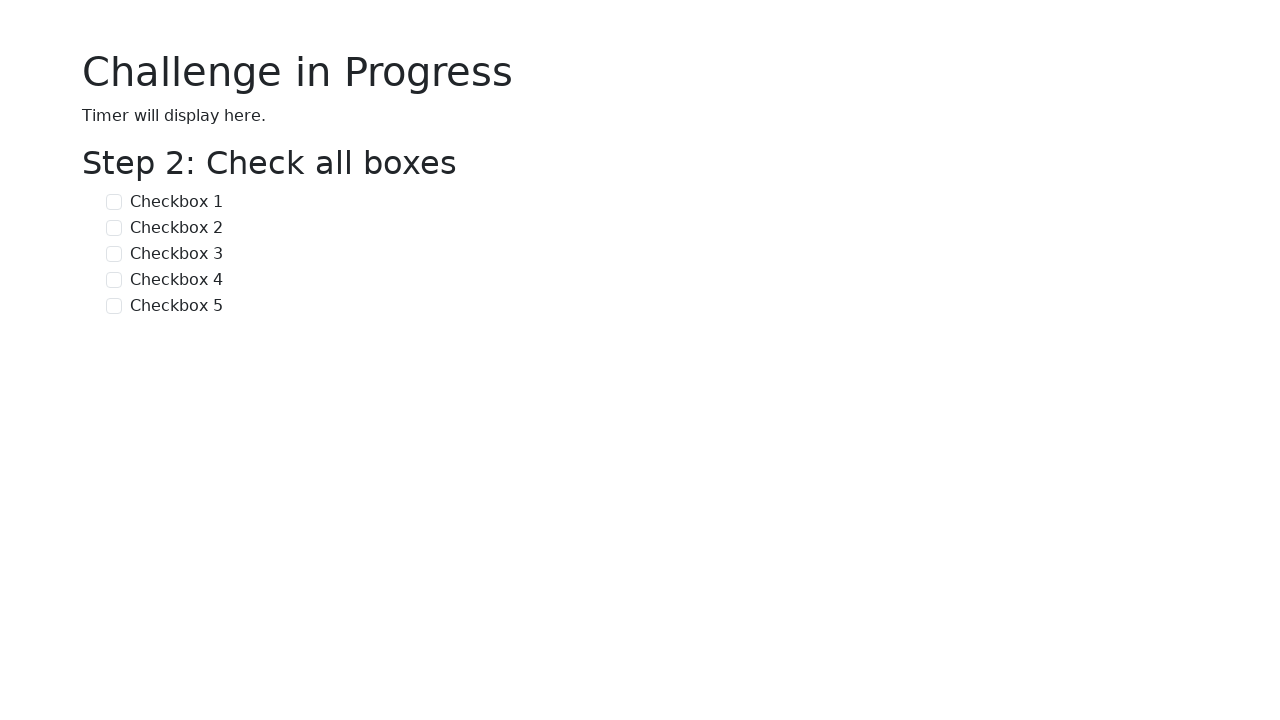

Waited for checkboxes to load
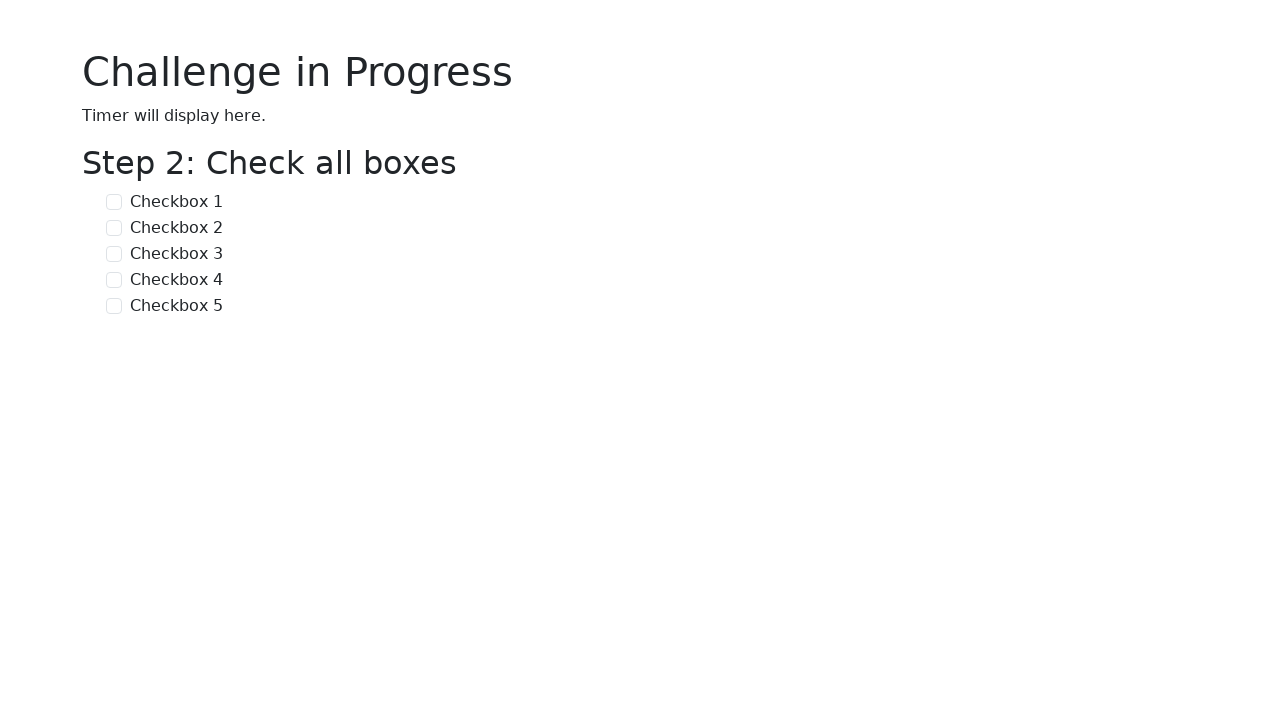

Located 5 checkboxes
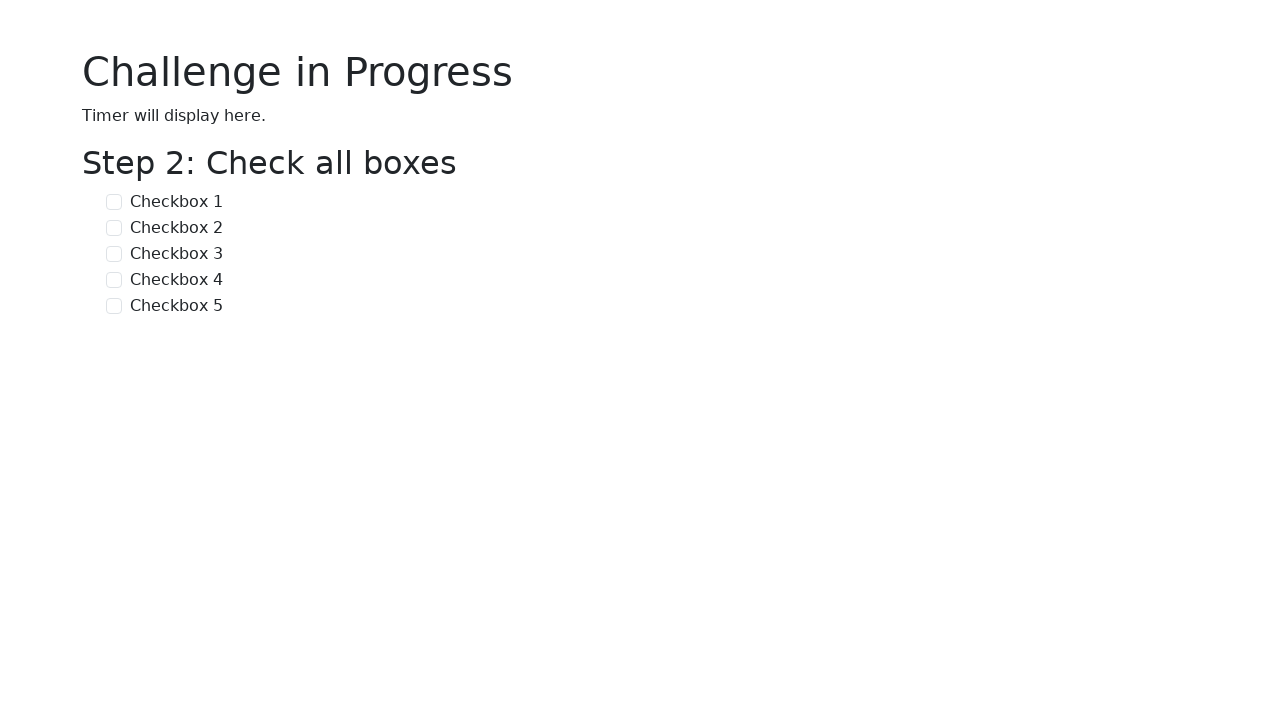

Checked a checkbox at (114, 202) on input[type='checkbox'] >> nth=0
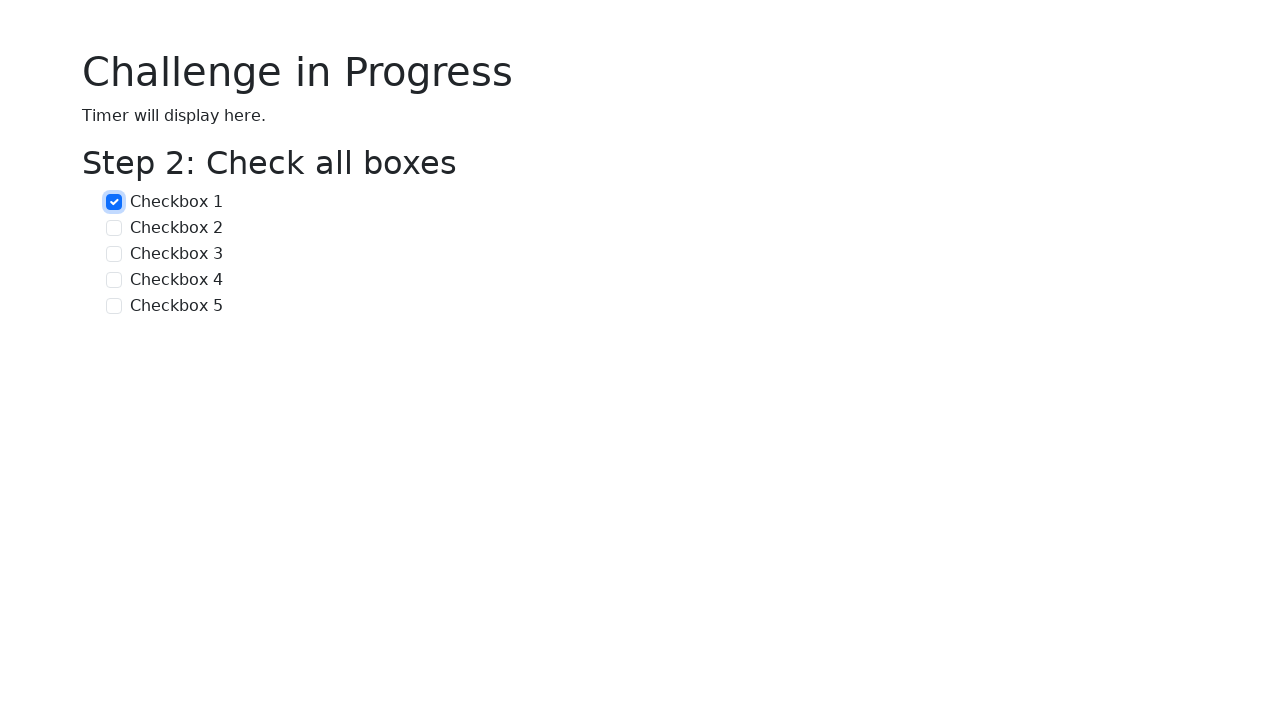

Checked a checkbox at (114, 228) on input[type='checkbox'] >> nth=1
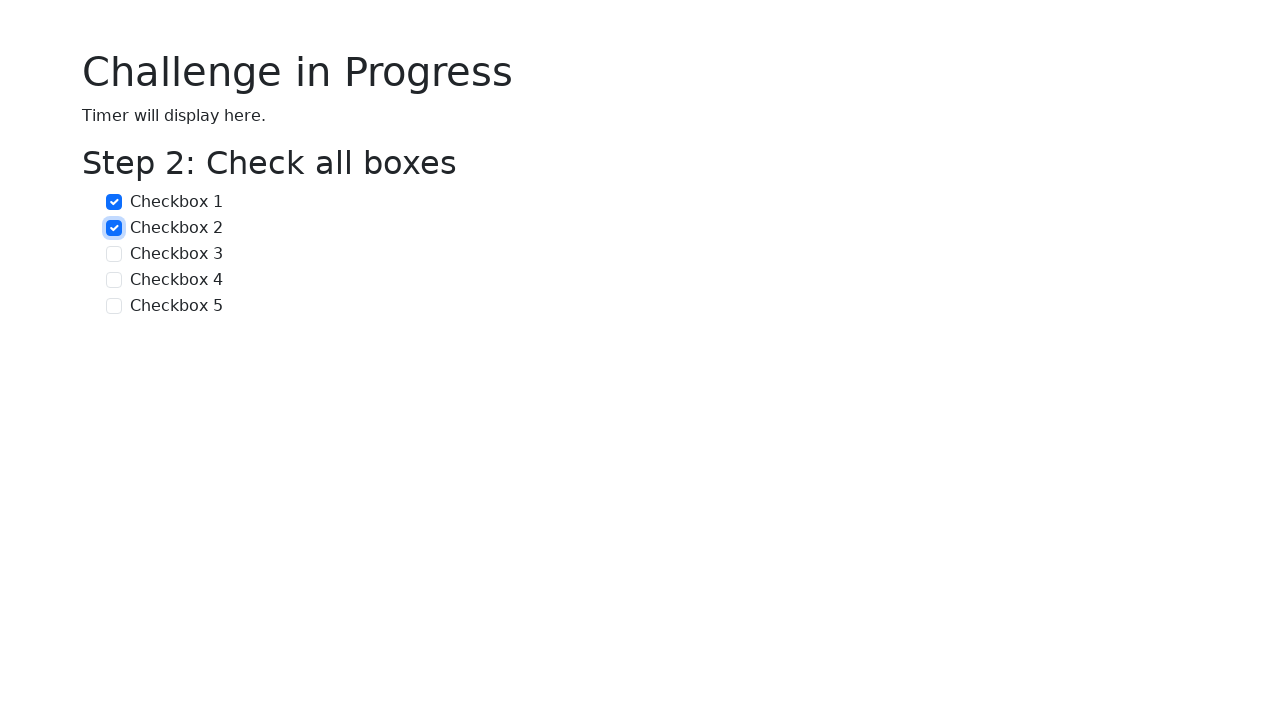

Checked a checkbox at (114, 254) on input[type='checkbox'] >> nth=2
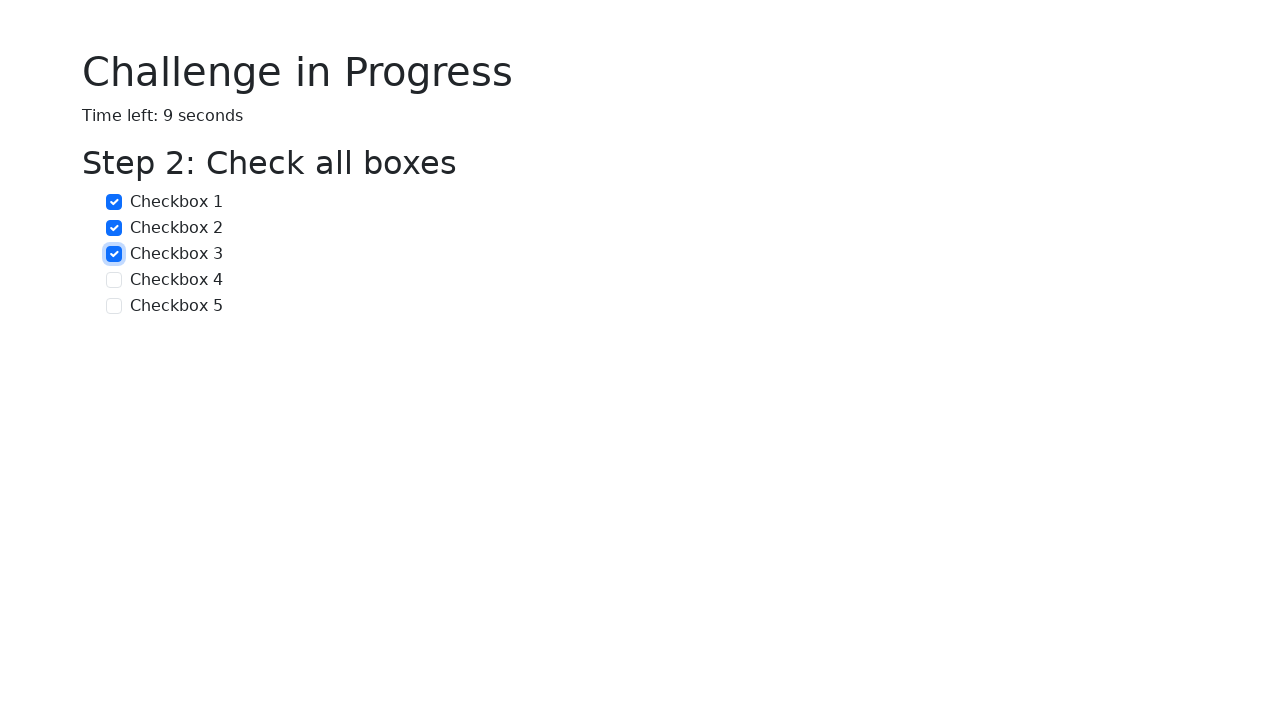

Checked a checkbox at (114, 280) on input[type='checkbox'] >> nth=3
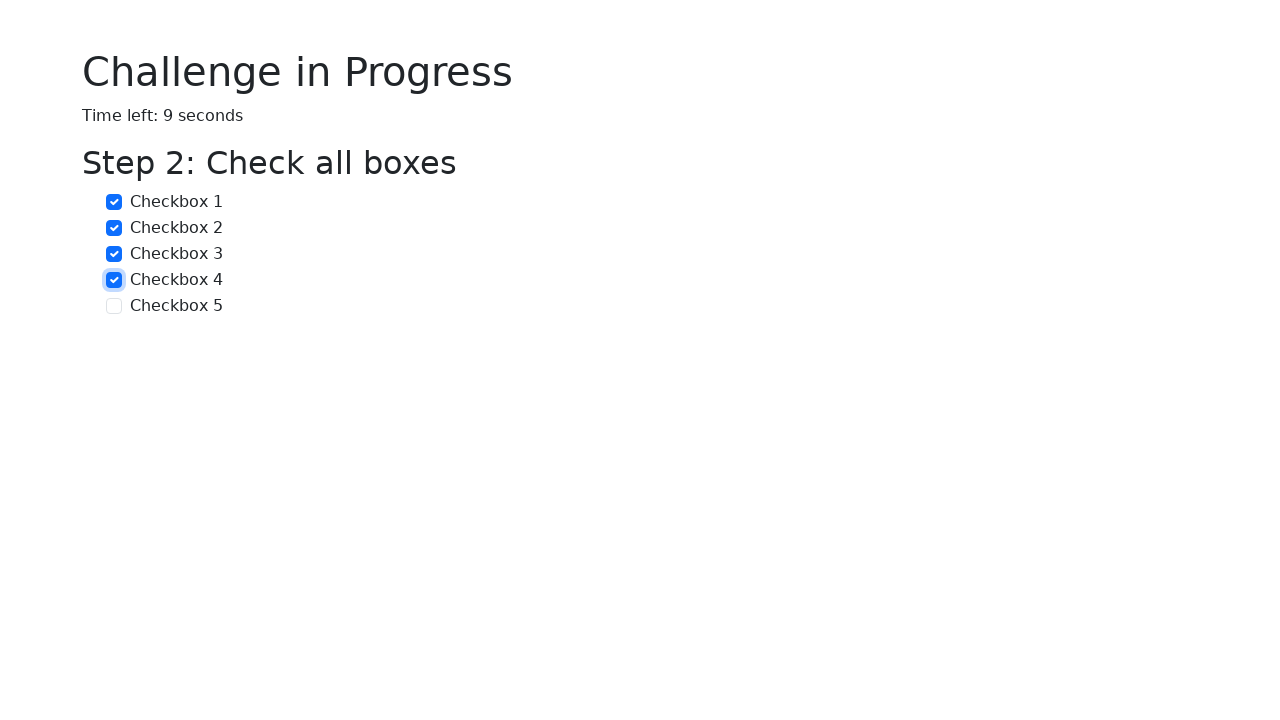

Checked a checkbox at (114, 306) on input[type='checkbox'] >> nth=4
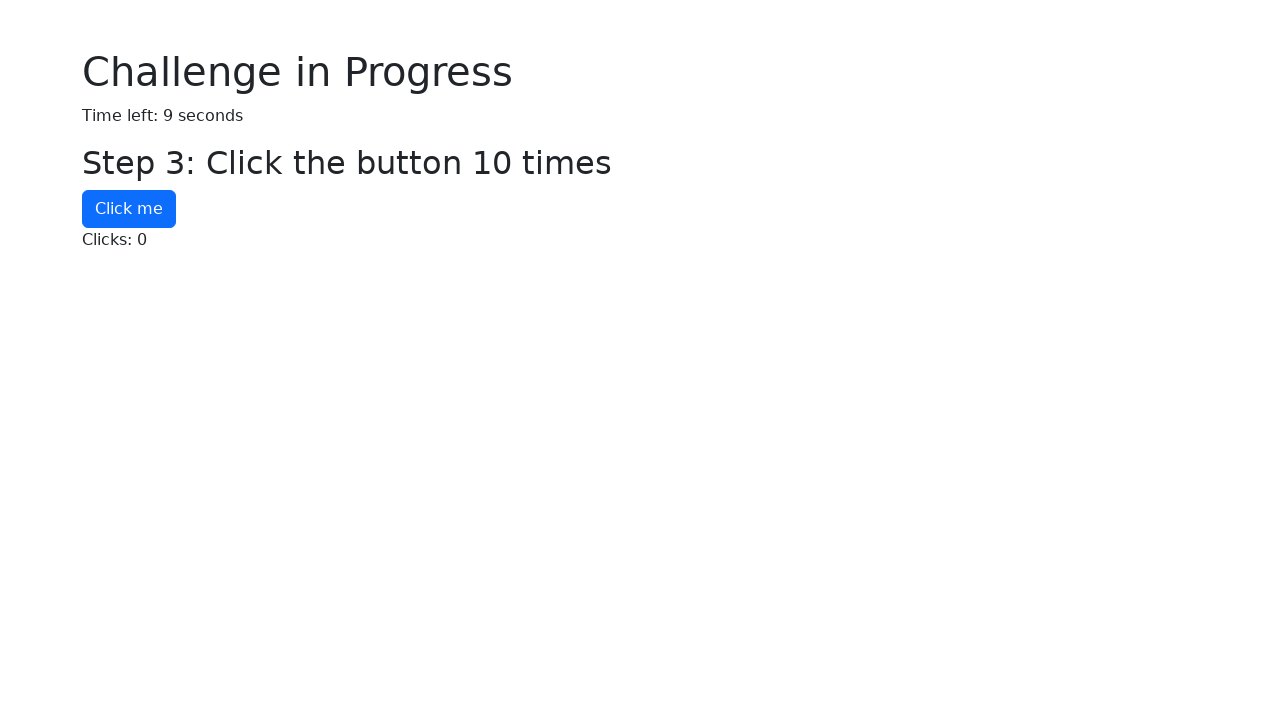

Waited for click button to load
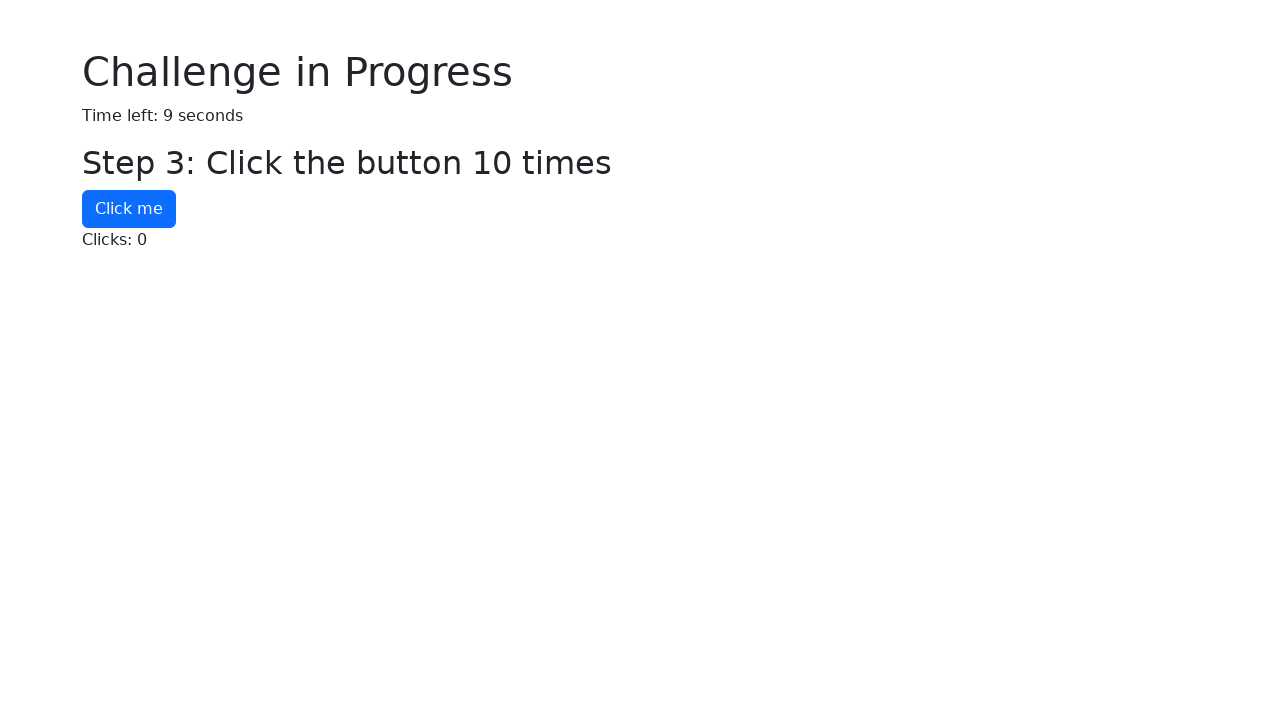

Clicked button (click 1 of 10) at (129, 209) on text=Click me
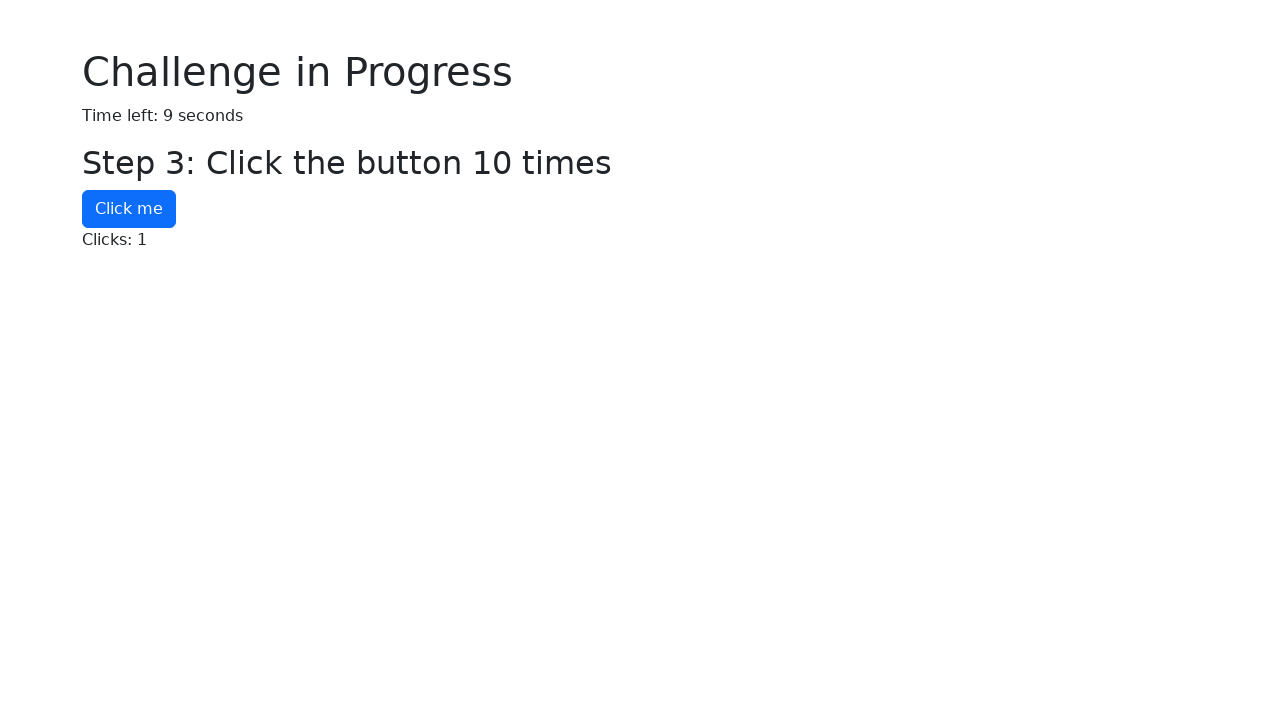

Clicked button (click 2 of 10) at (129, 209) on text=Click me
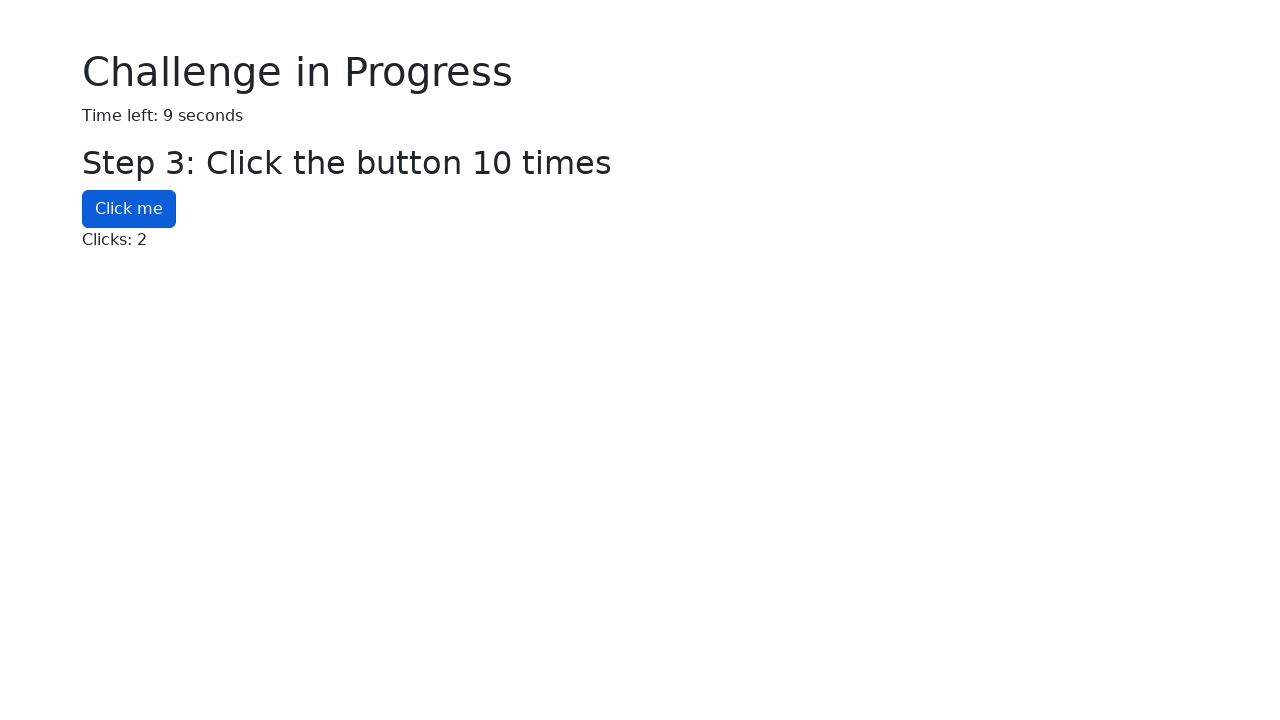

Clicked button (click 3 of 10) at (129, 209) on text=Click me
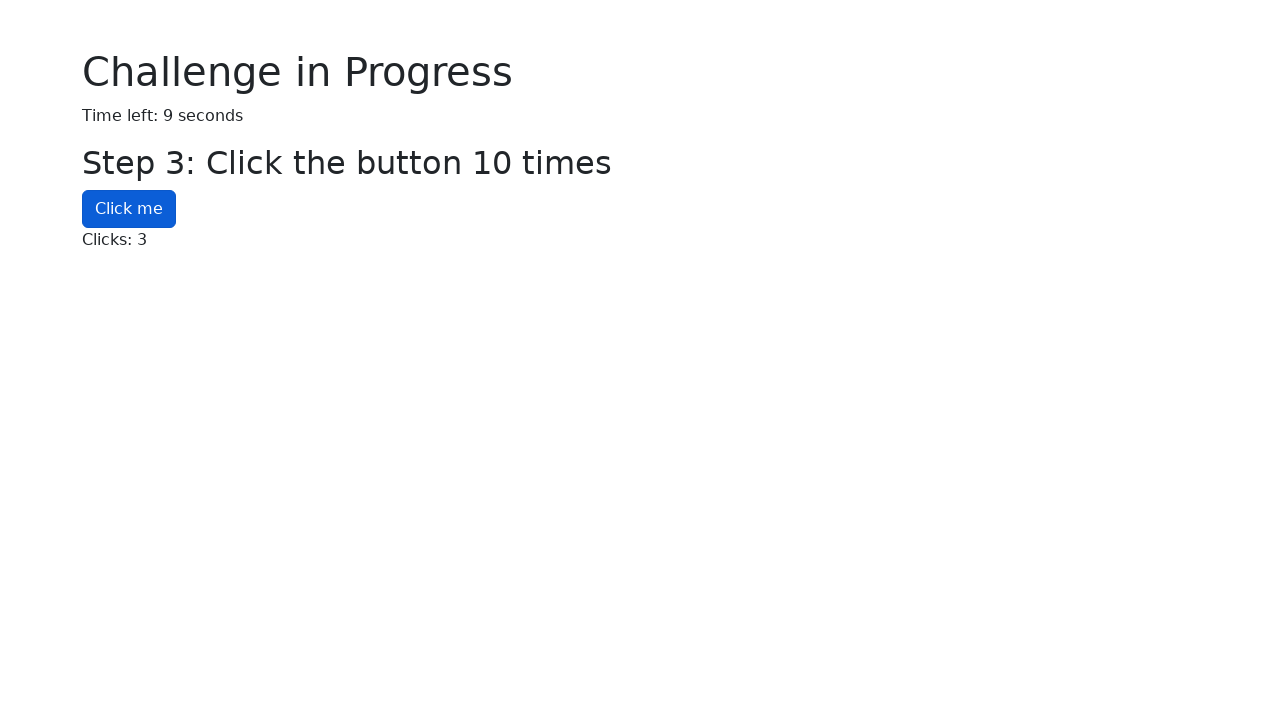

Clicked button (click 4 of 10) at (129, 209) on text=Click me
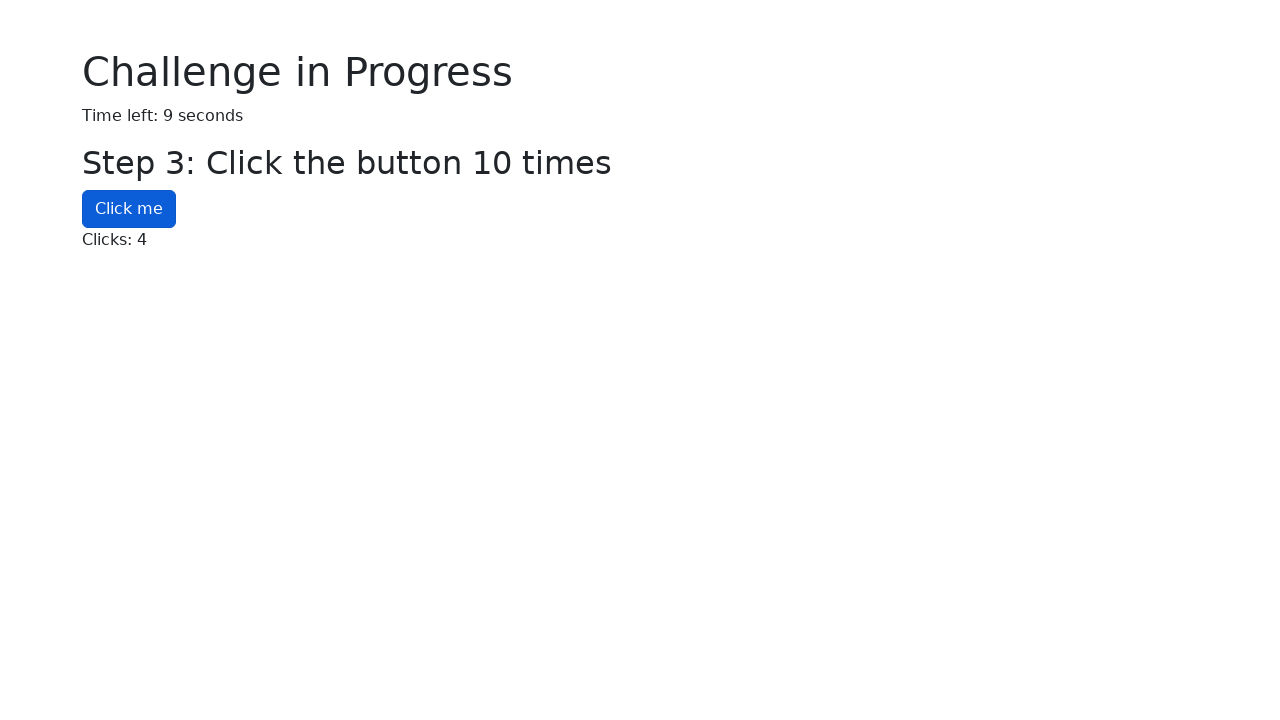

Clicked button (click 5 of 10) at (129, 209) on text=Click me
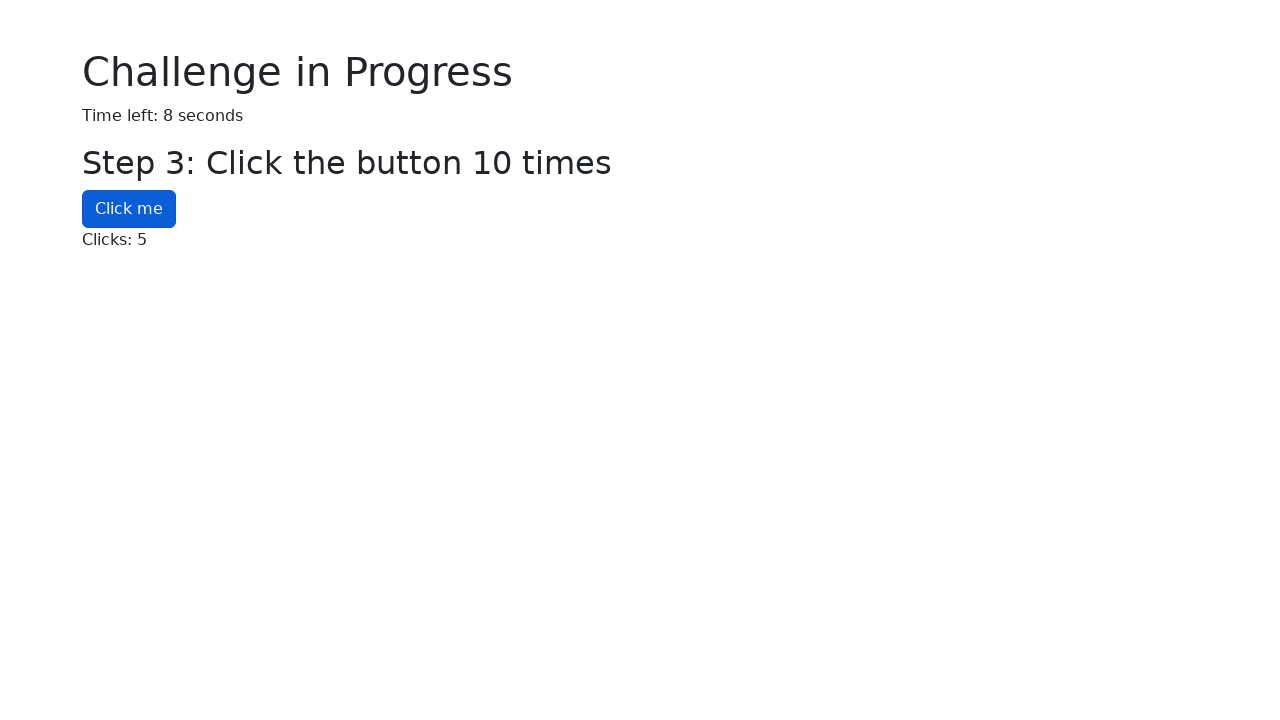

Clicked button (click 6 of 10) at (129, 209) on text=Click me
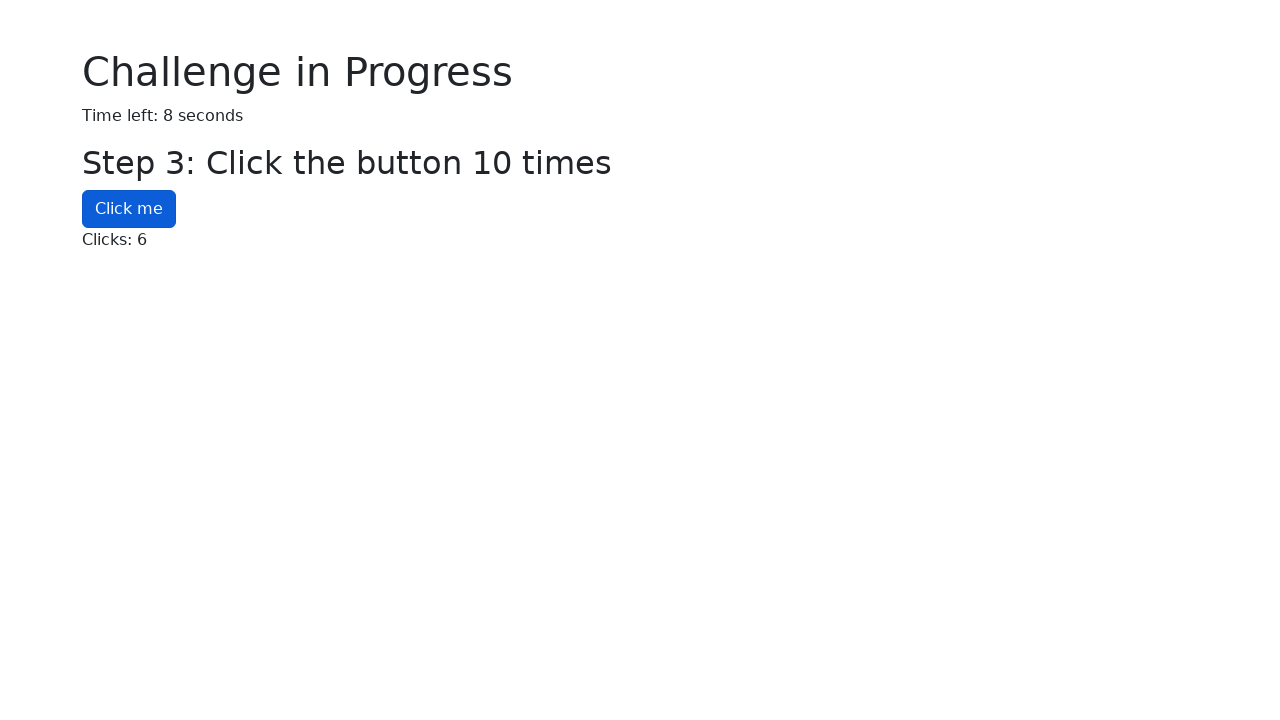

Clicked button (click 7 of 10) at (129, 209) on text=Click me
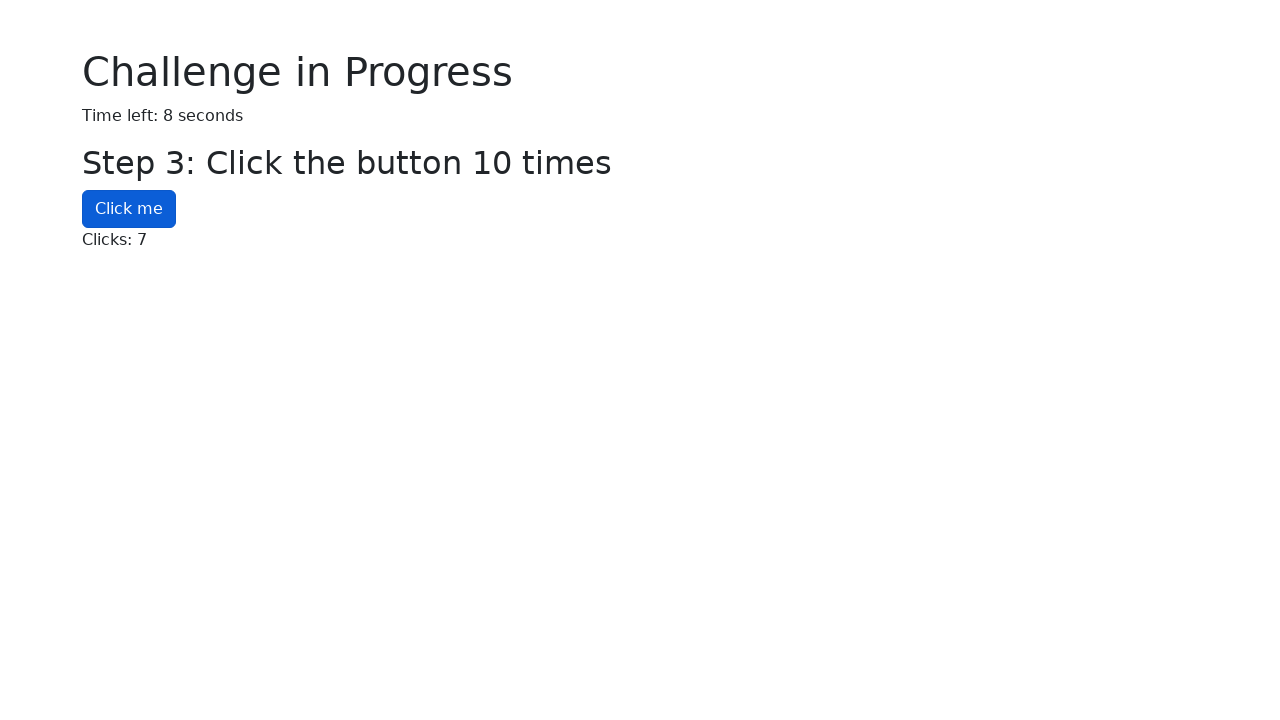

Clicked button (click 8 of 10) at (129, 209) on text=Click me
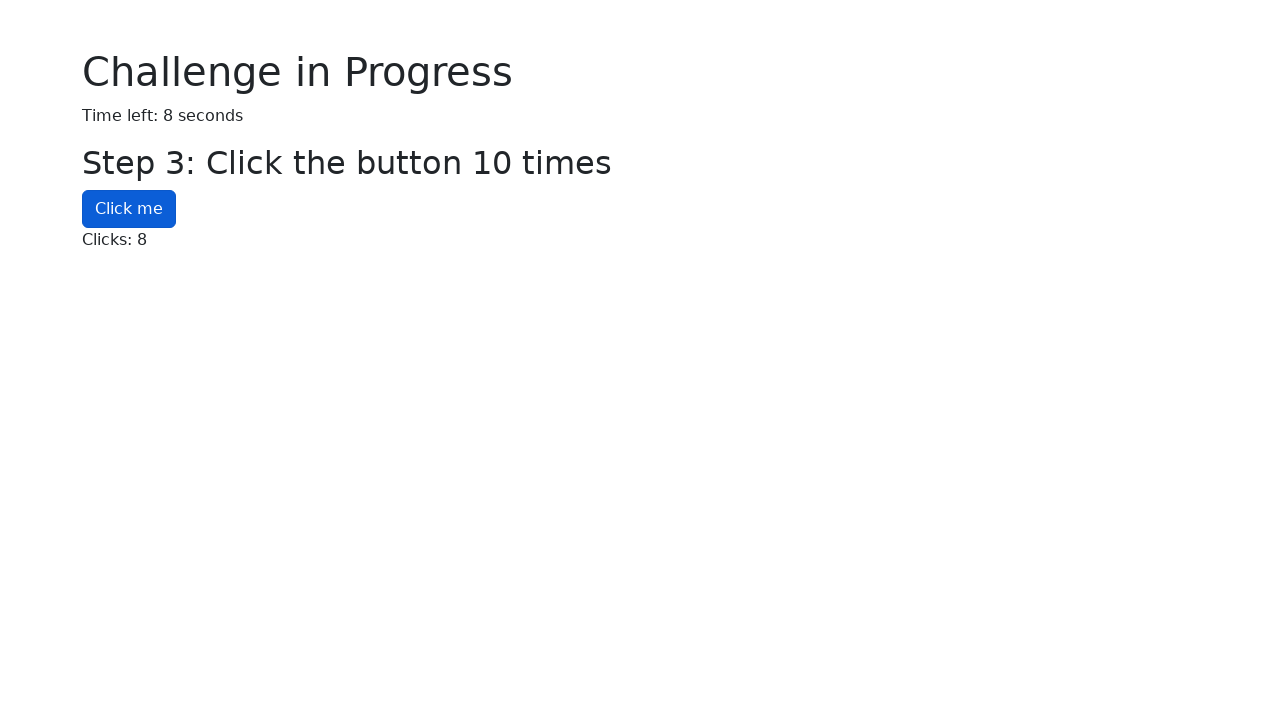

Clicked button (click 9 of 10) at (129, 209) on text=Click me
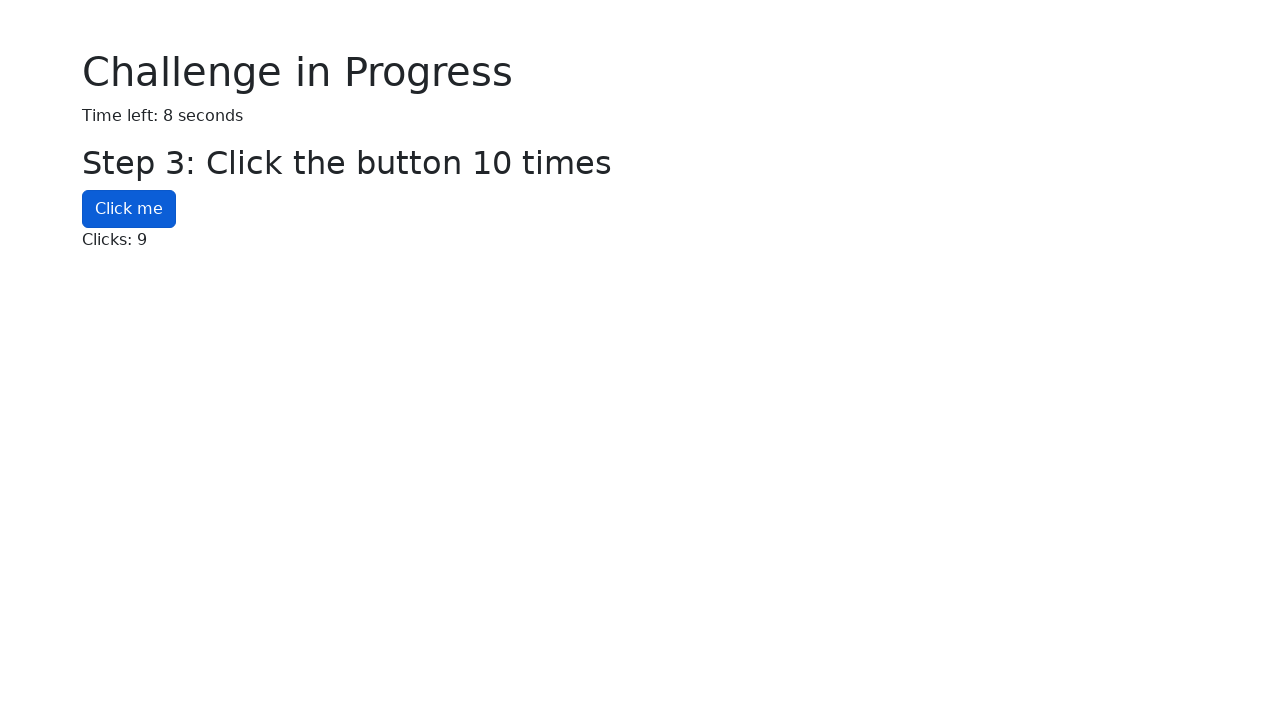

Clicked button (click 10 of 10) at (129, 209) on text=Click me
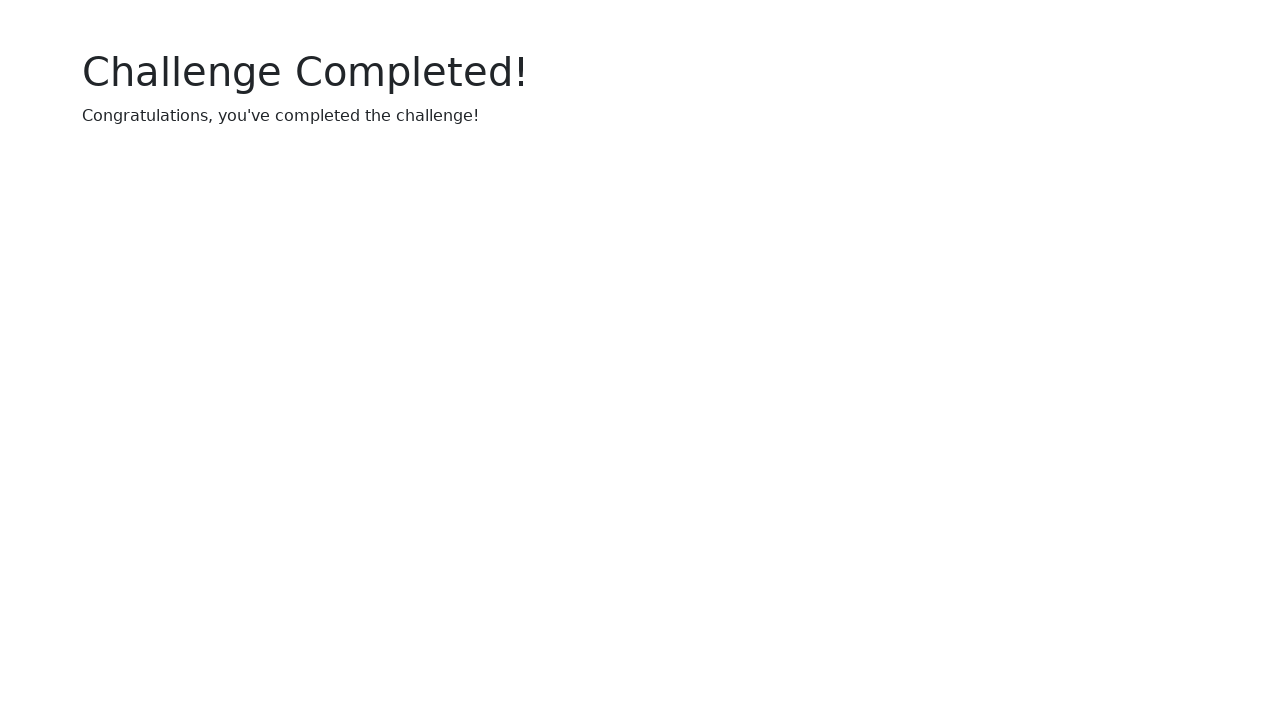

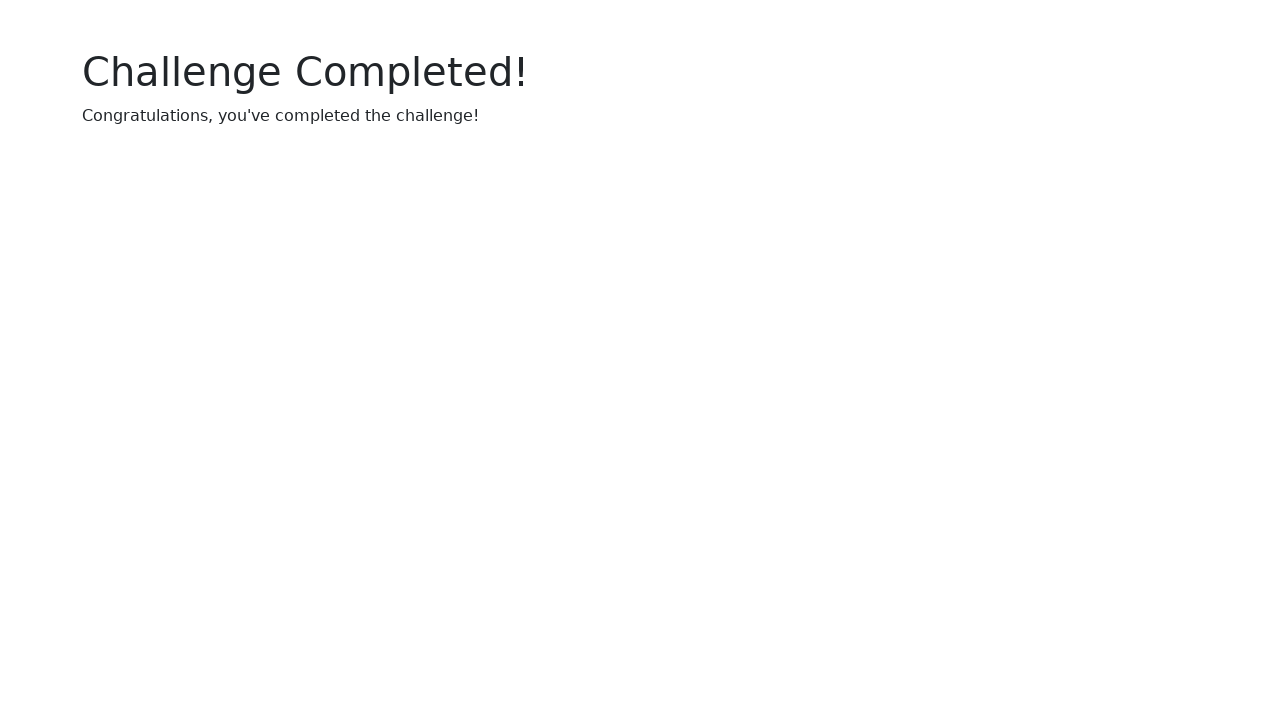